Tests multiple window handling by clicking links that open new windows/tabs, then switches between all opened windows to verify they can be accessed.

Starting URL: https://the-internet.herokuapp.com/windows

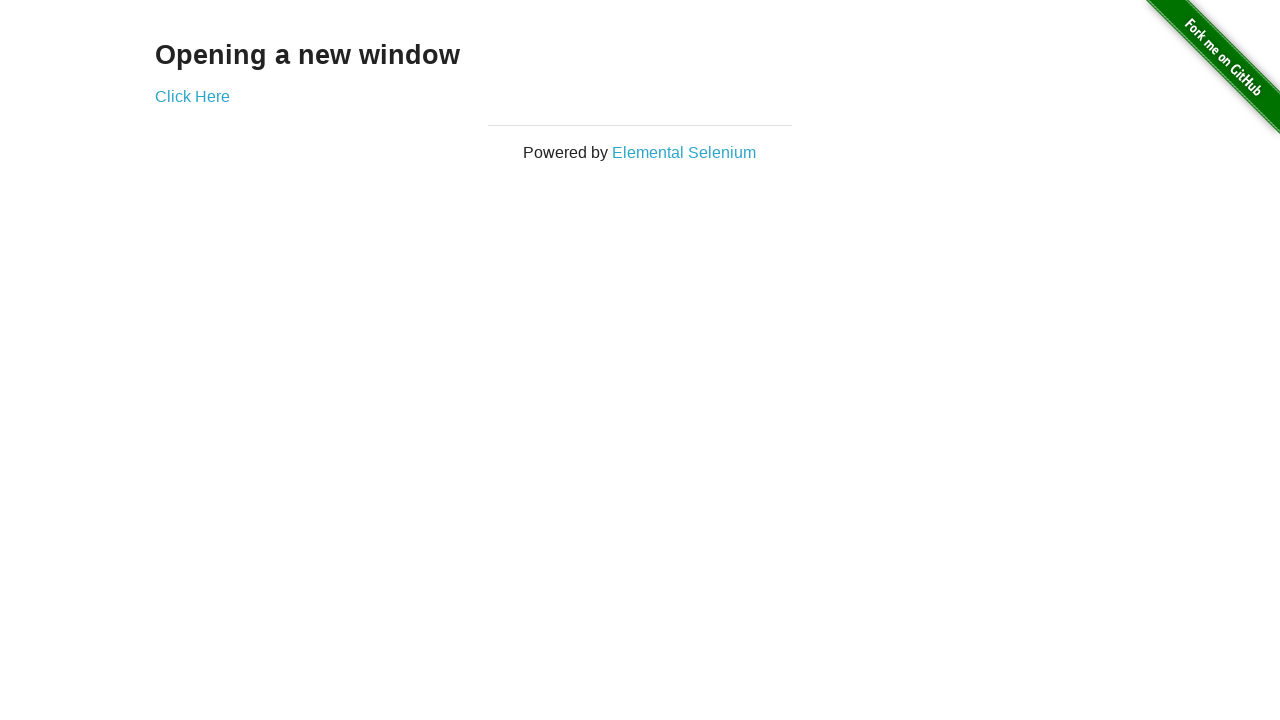

Clicked 'Click Here' link to open new window at (192, 96) on text=Click Here
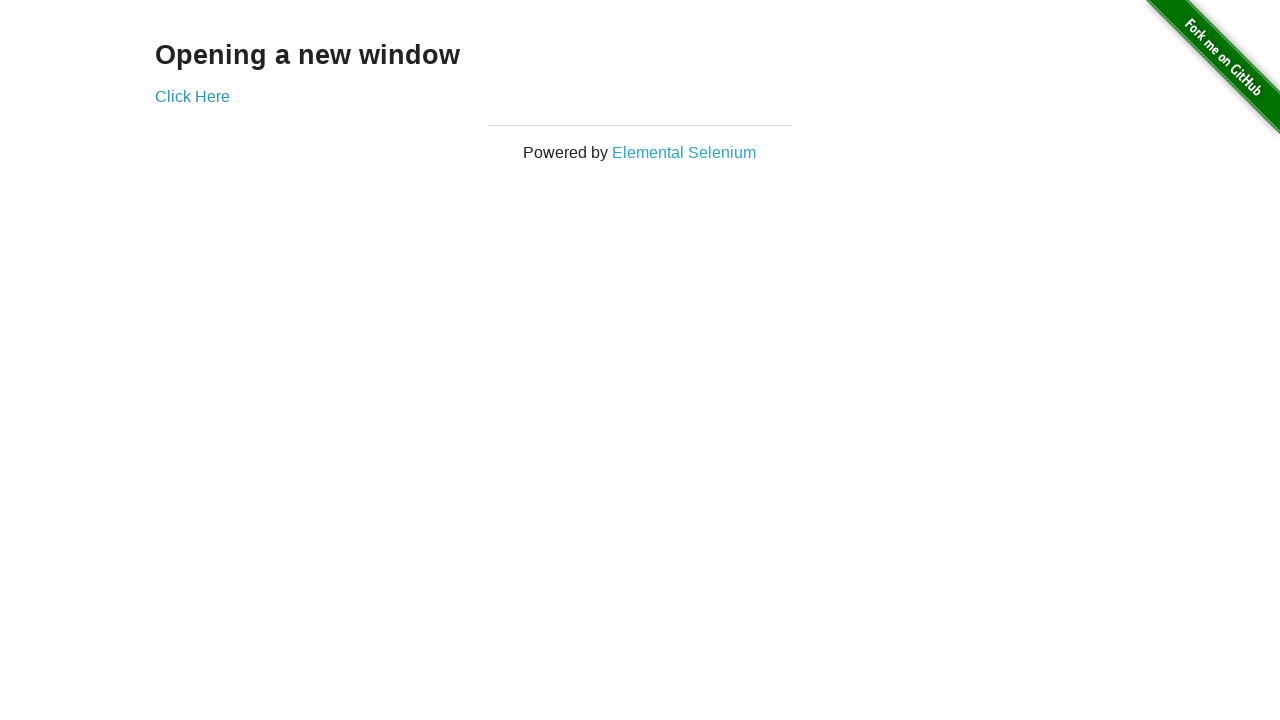

Waited for new window to open
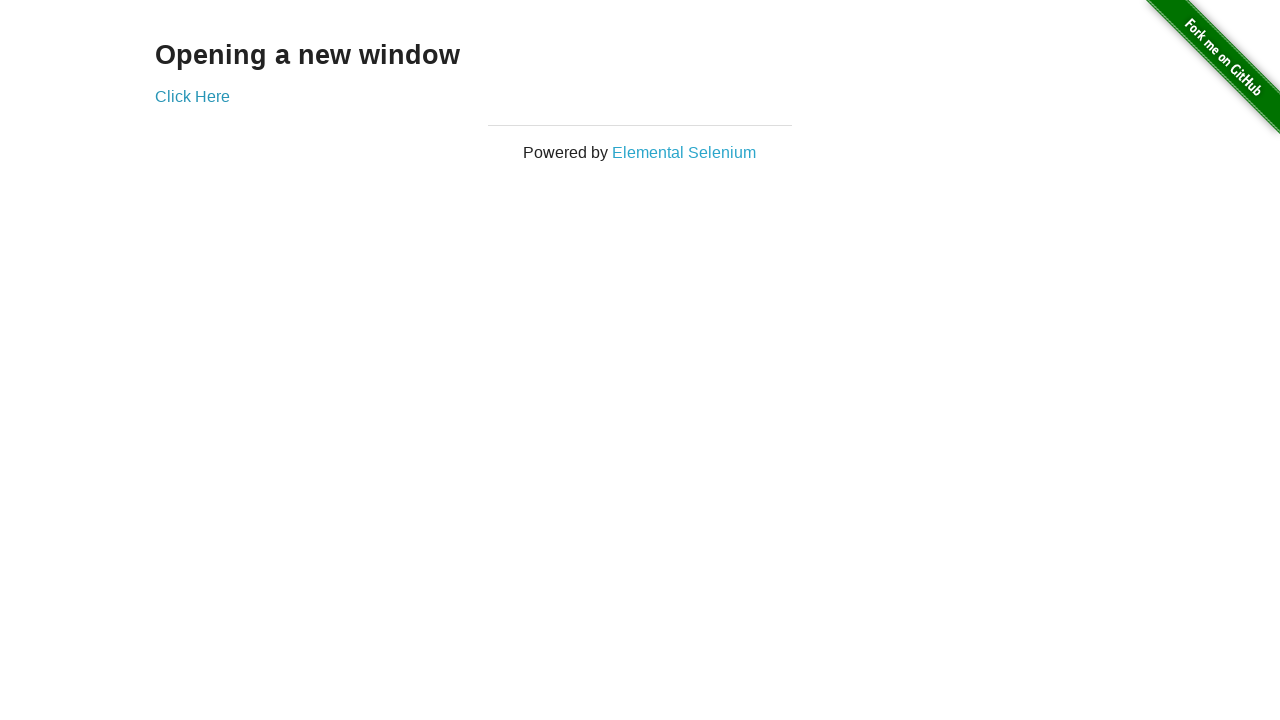

Clicked 'Elemental Selenium' link to open another window at (684, 152) on text=Elemental Selenium
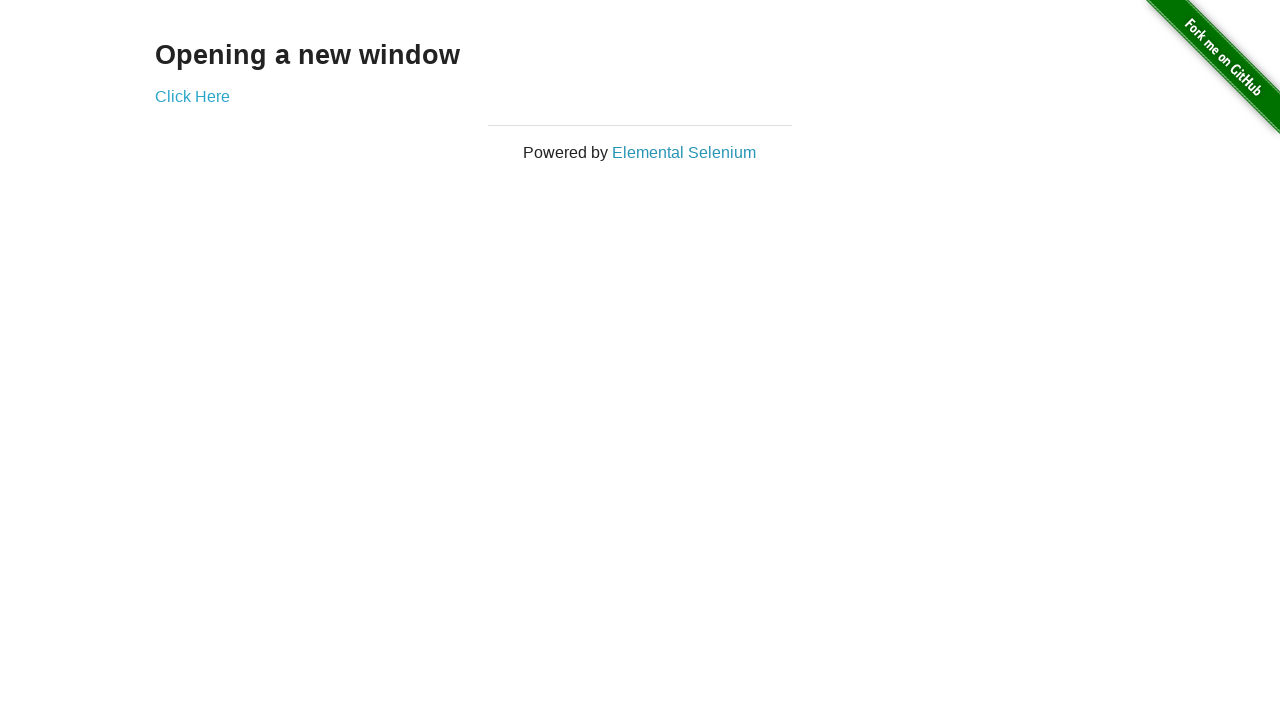

Waited for second new window to open
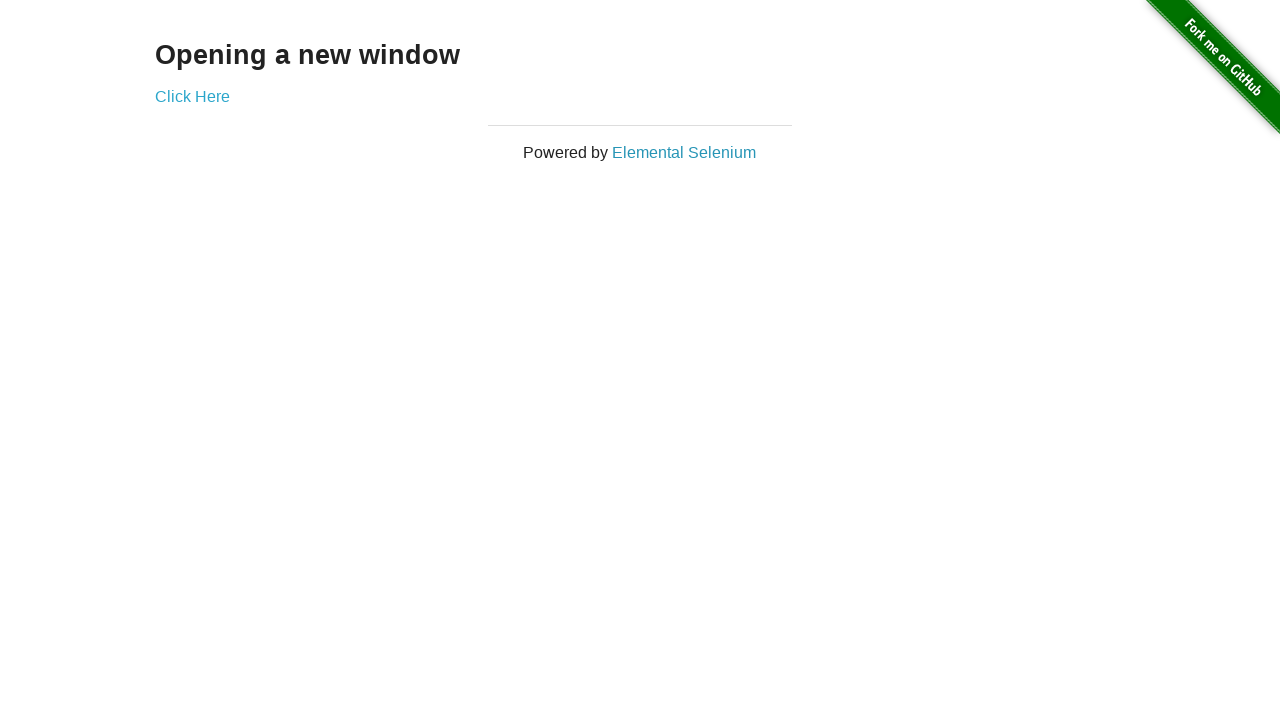

Retrieved all open pages/windows (total: 3)
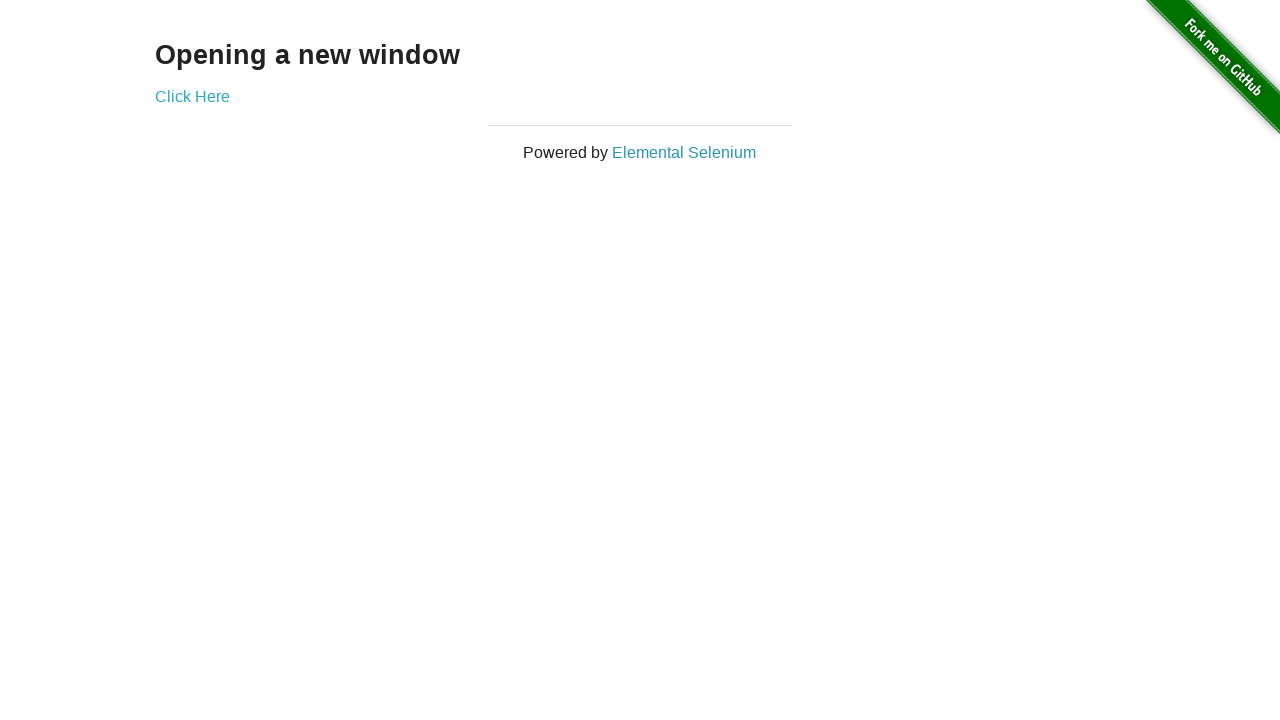

Switched to window 1 by bringing it to front
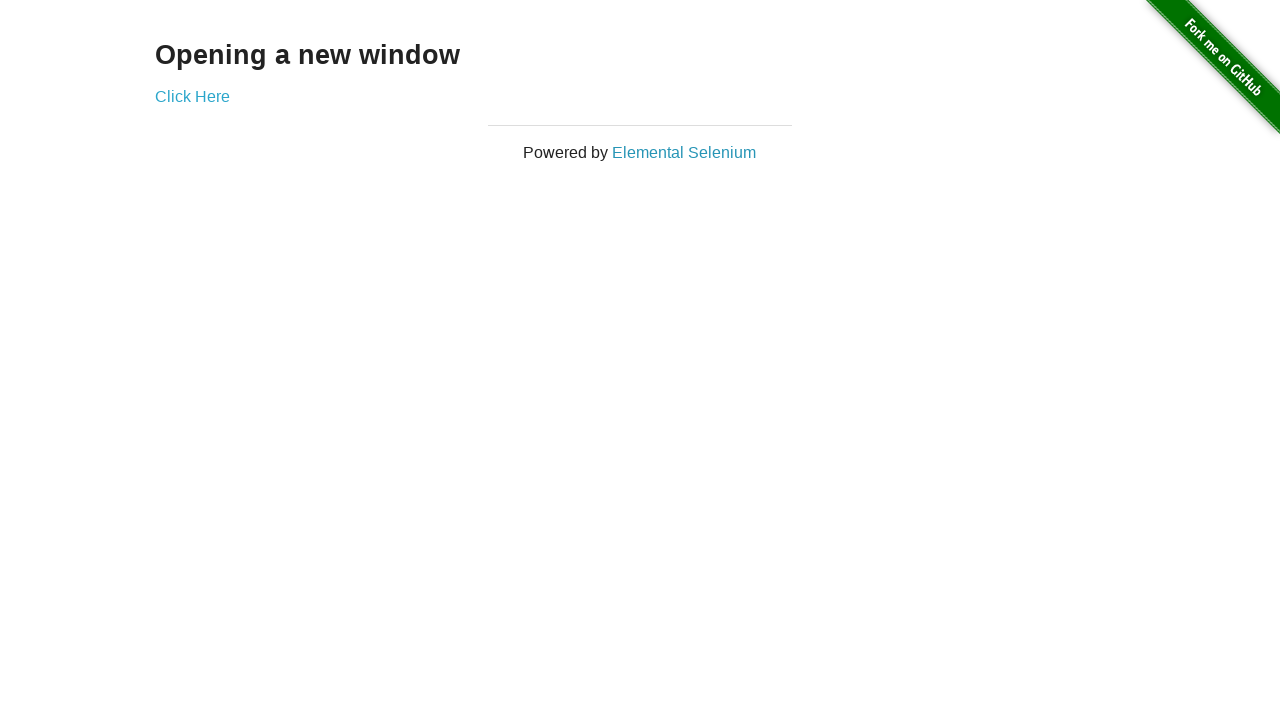

Window 1 loaded and ready (domcontentloaded)
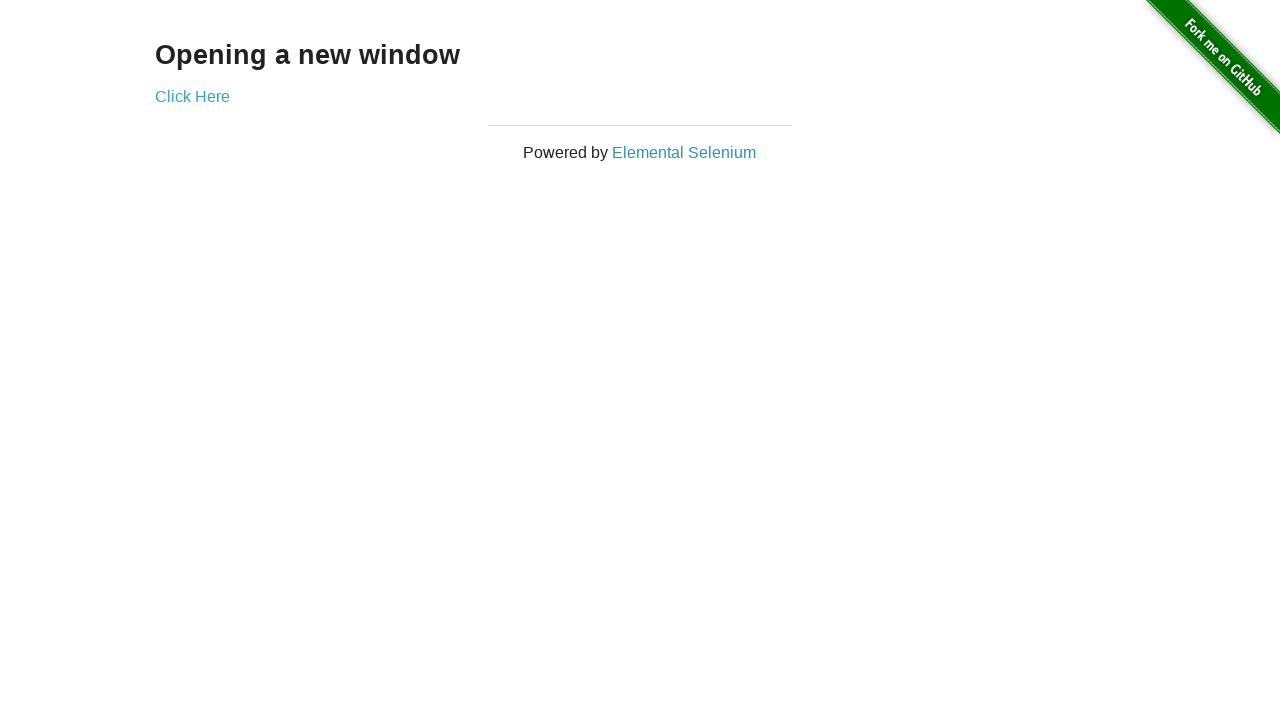

Switched to window 2 by bringing it to front
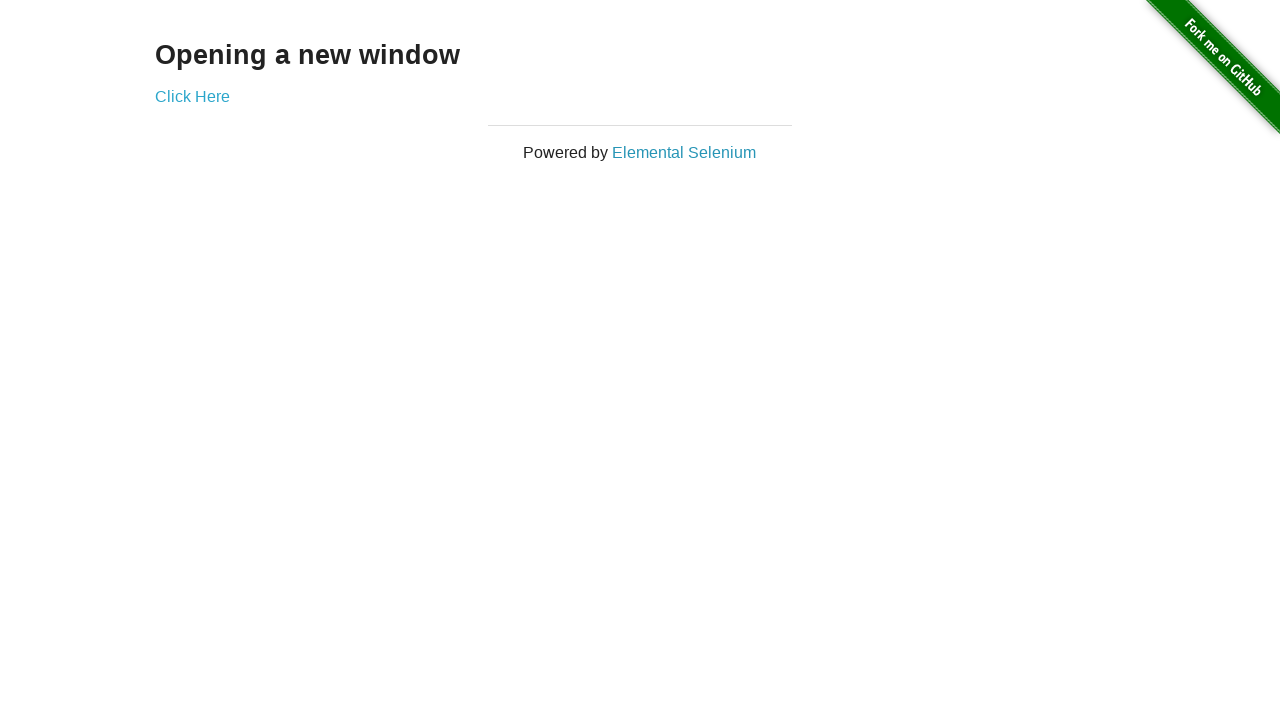

Window 2 loaded and ready (domcontentloaded)
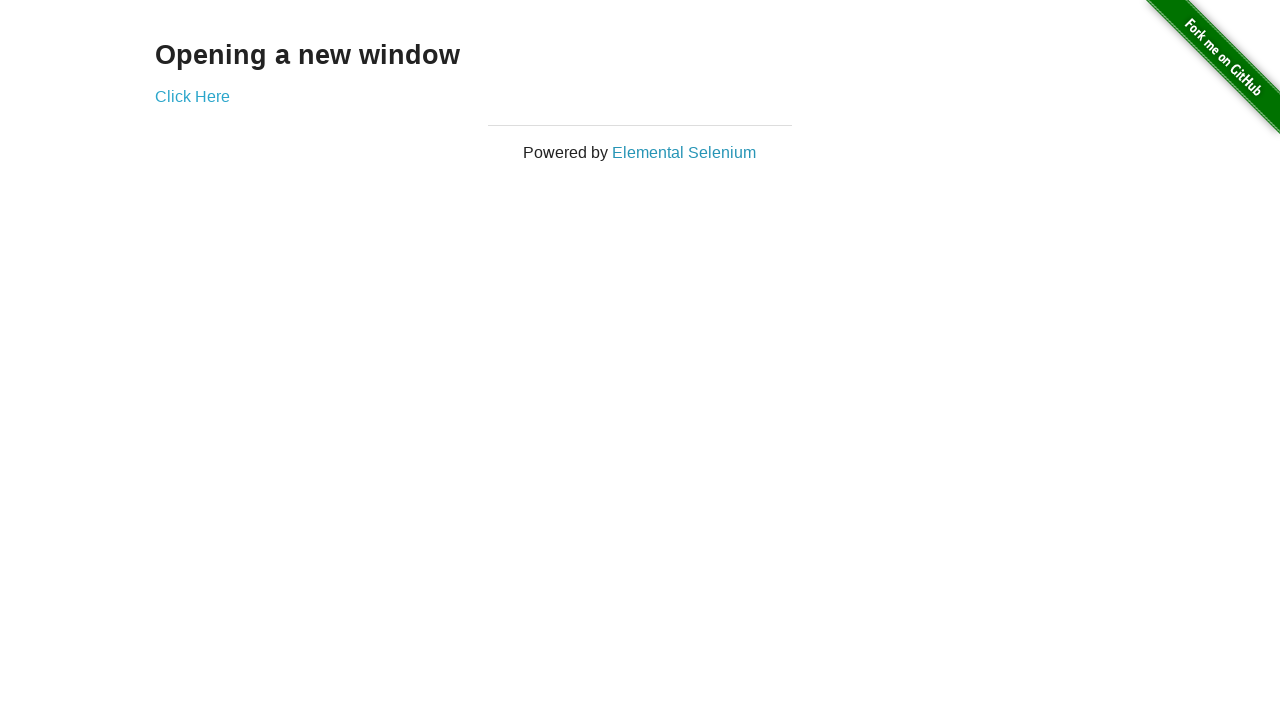

Switched to window 3 by bringing it to front
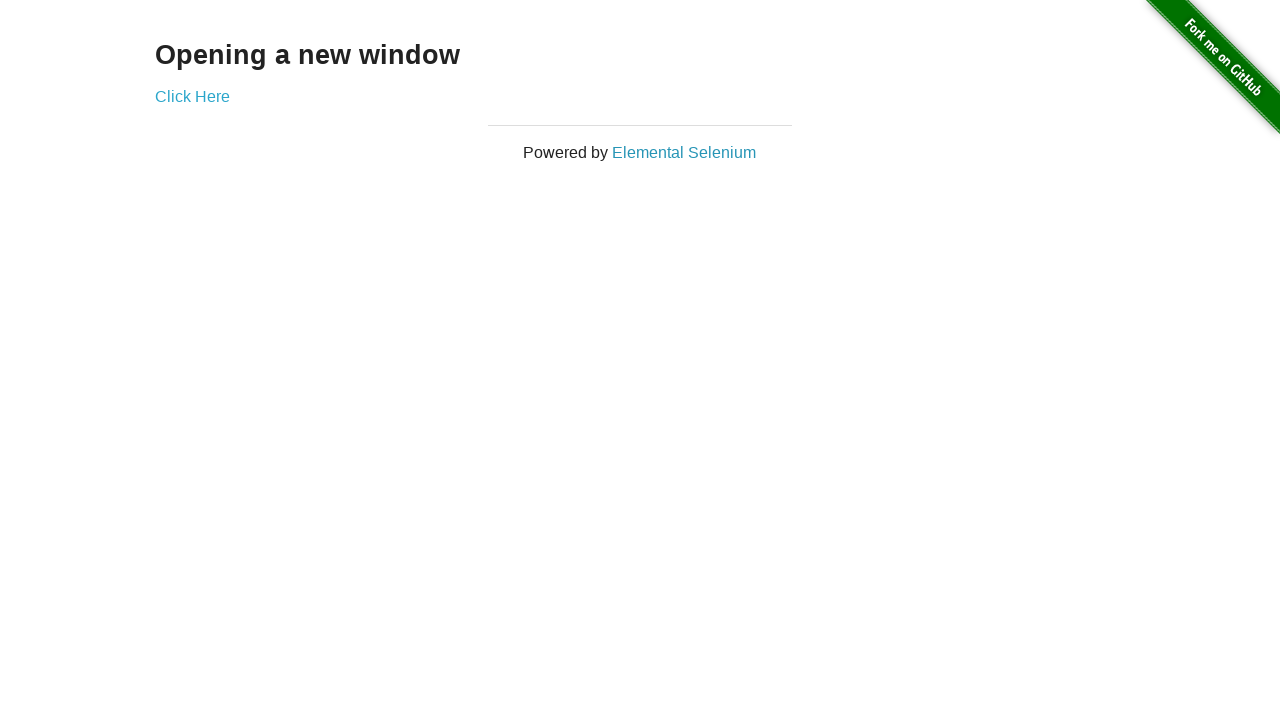

Window 3 loaded and ready (domcontentloaded)
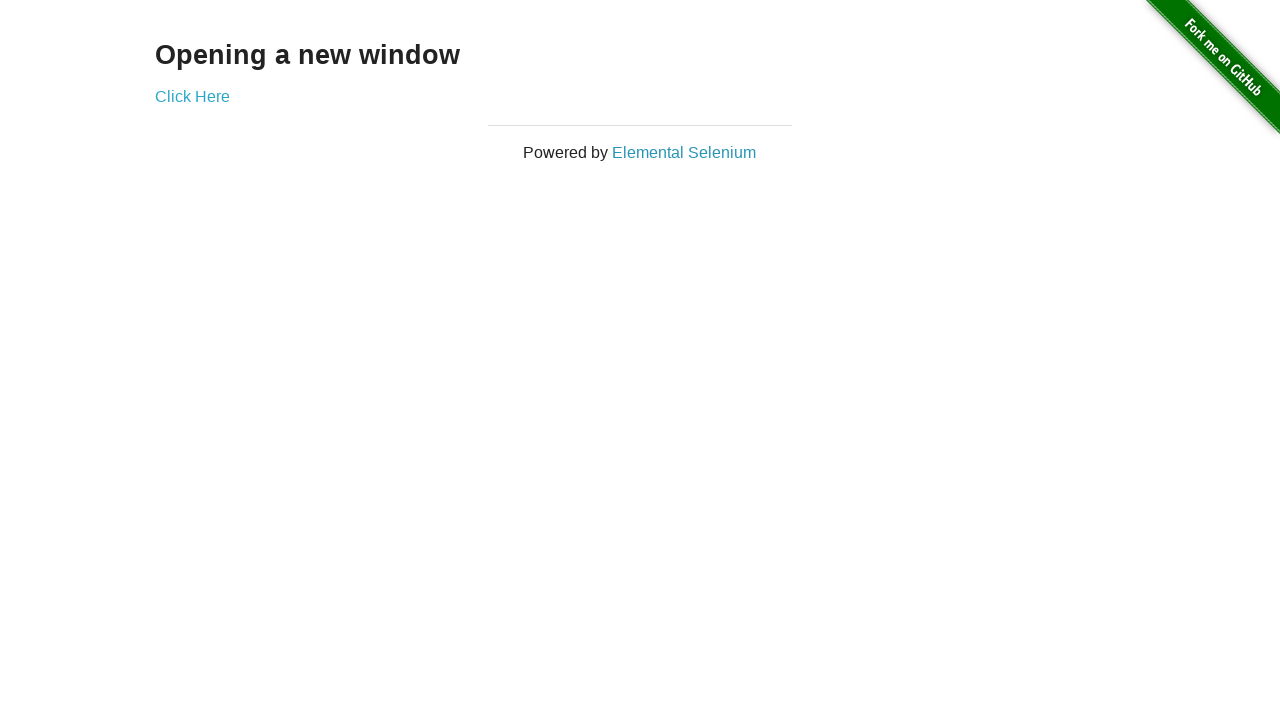

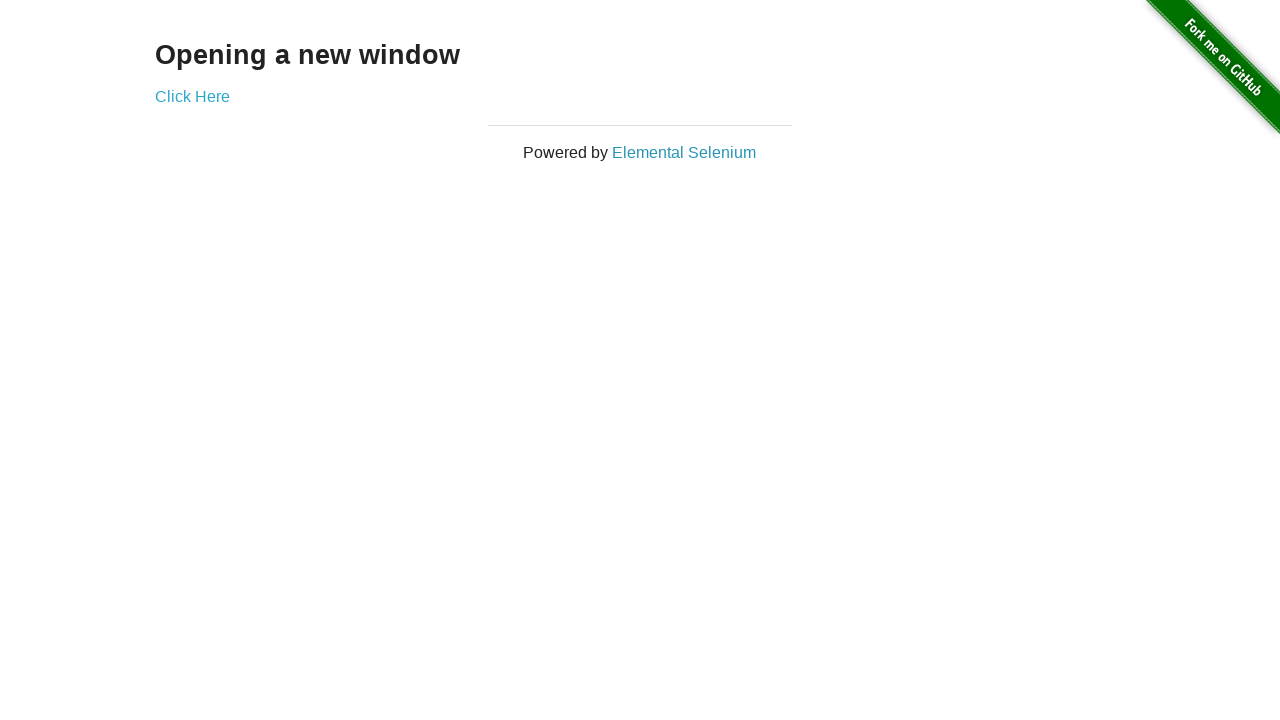